Tests adding an element to the DOM by clicking the "Add Element" button, verifying it appears, then clicking "Delete" to remove it and verifying it's gone.

Starting URL: https://the-internet.herokuapp.com/add_remove_elements/

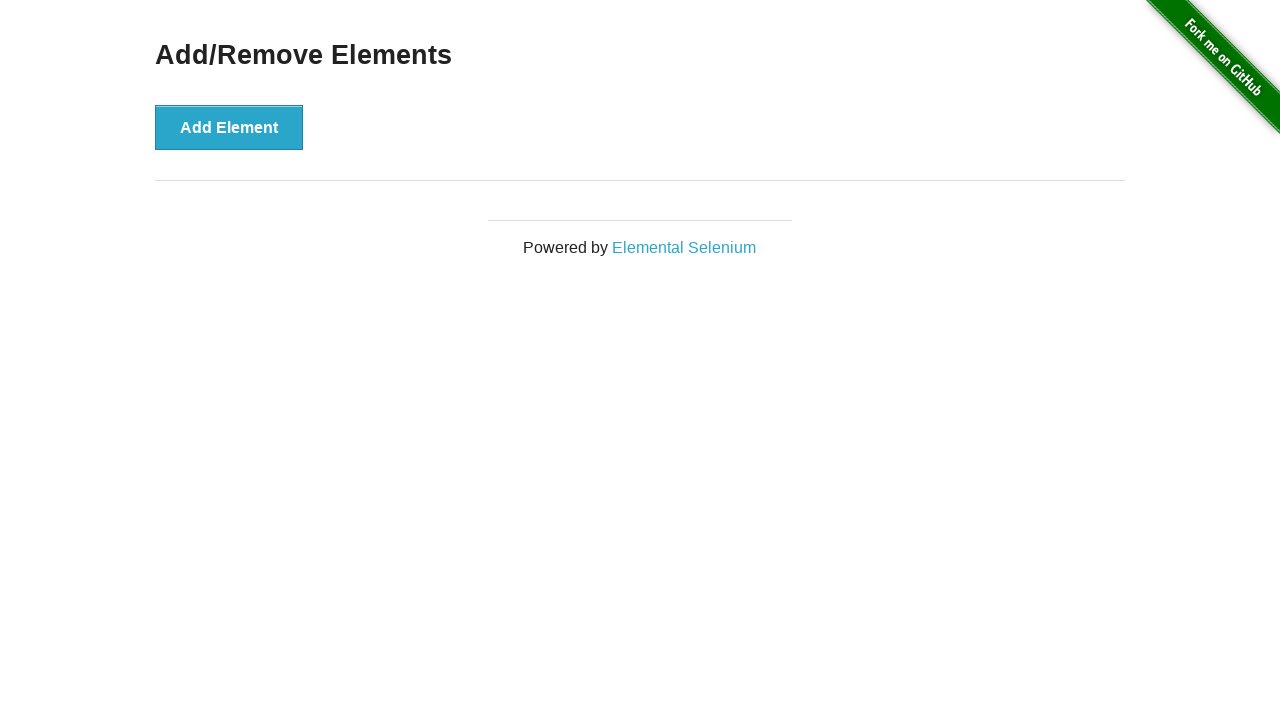

Clicked 'Add Element' button to add an element to the DOM at (229, 127) on button[onclick='addElement()']
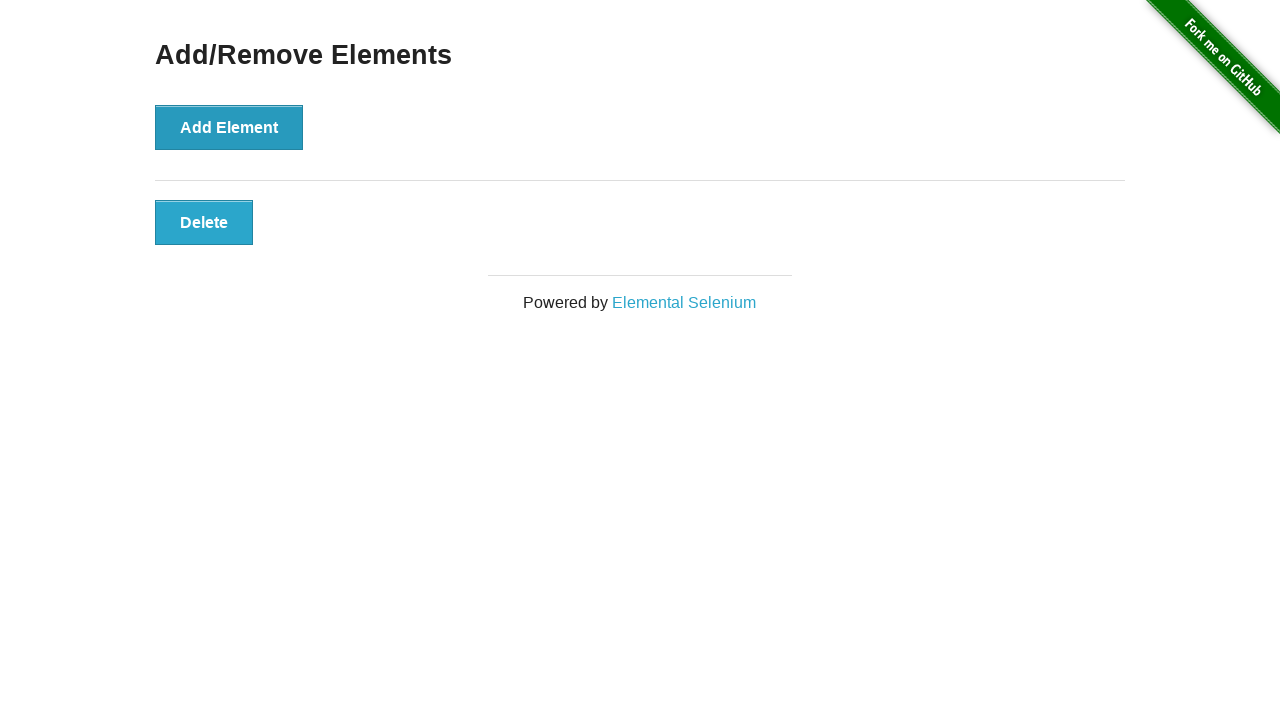

Element with class 'added-manually' appeared in the DOM
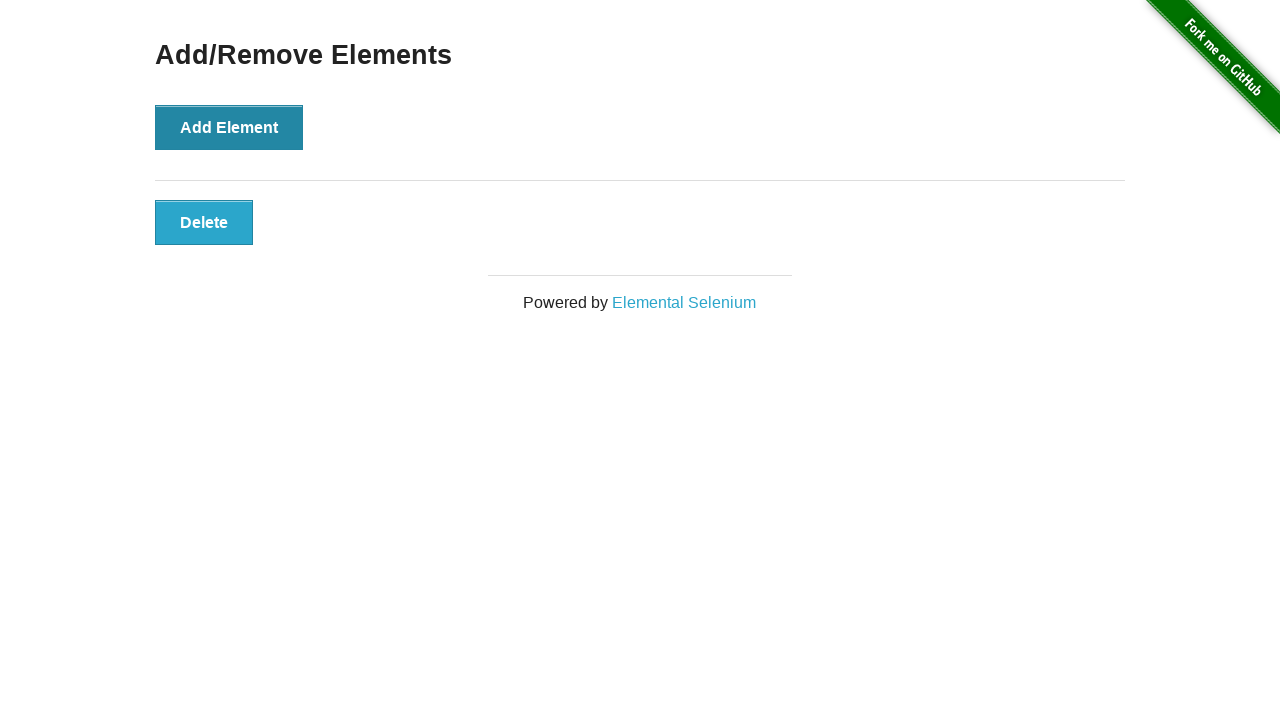

Verified that exactly 1 element with class 'added-manually' is present
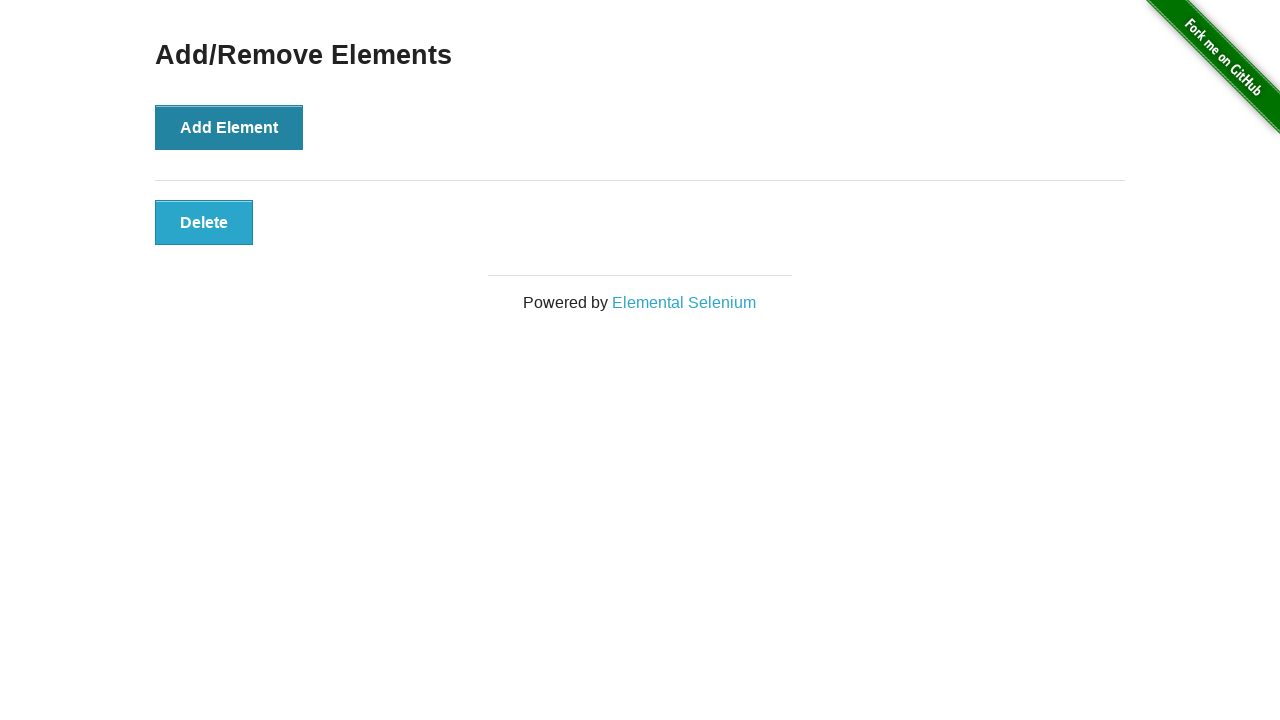

Clicked 'Delete' button to remove the added element at (204, 222) on button.added-manually
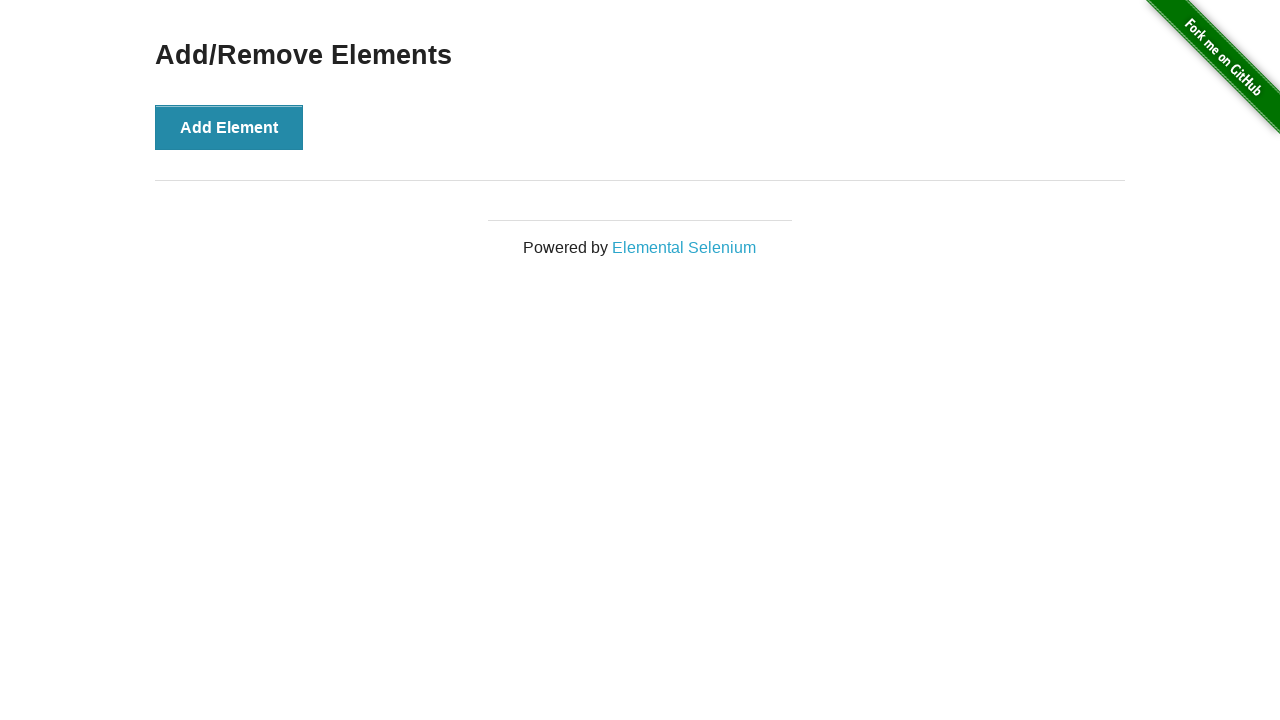

Element with class 'added-manually' is no longer visible in the DOM
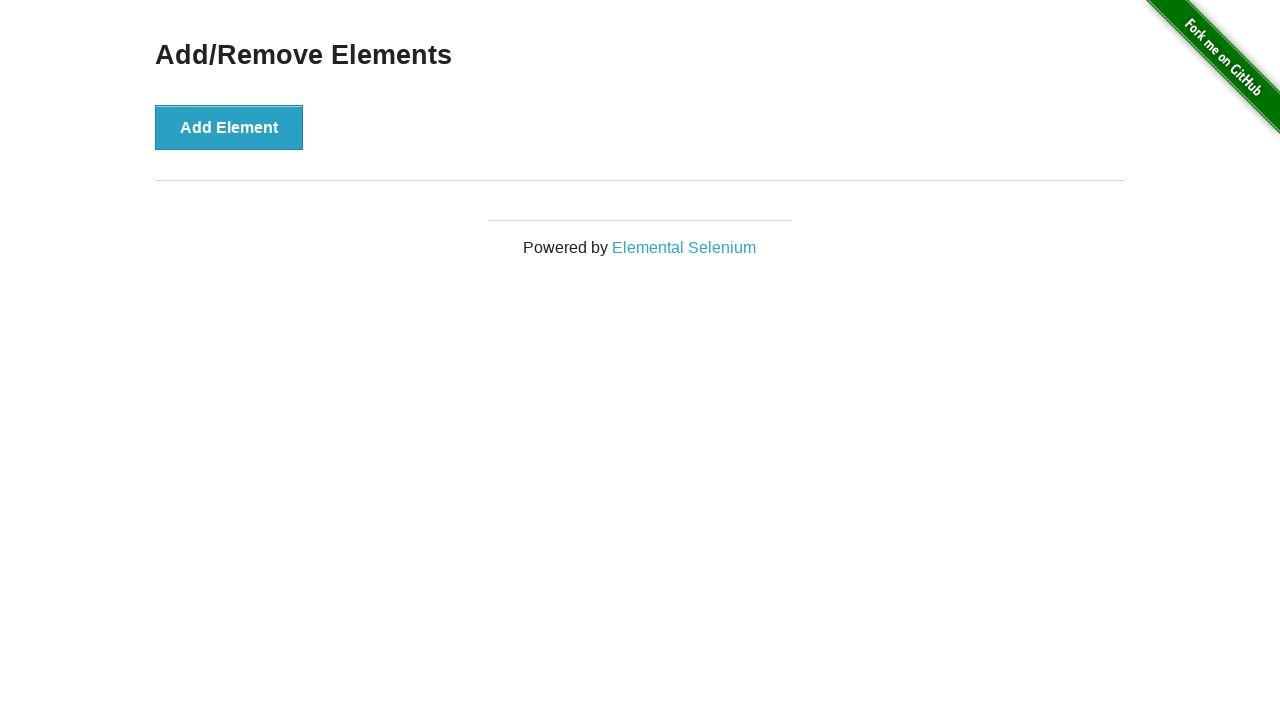

Verified that the element has been successfully deleted (count is 0)
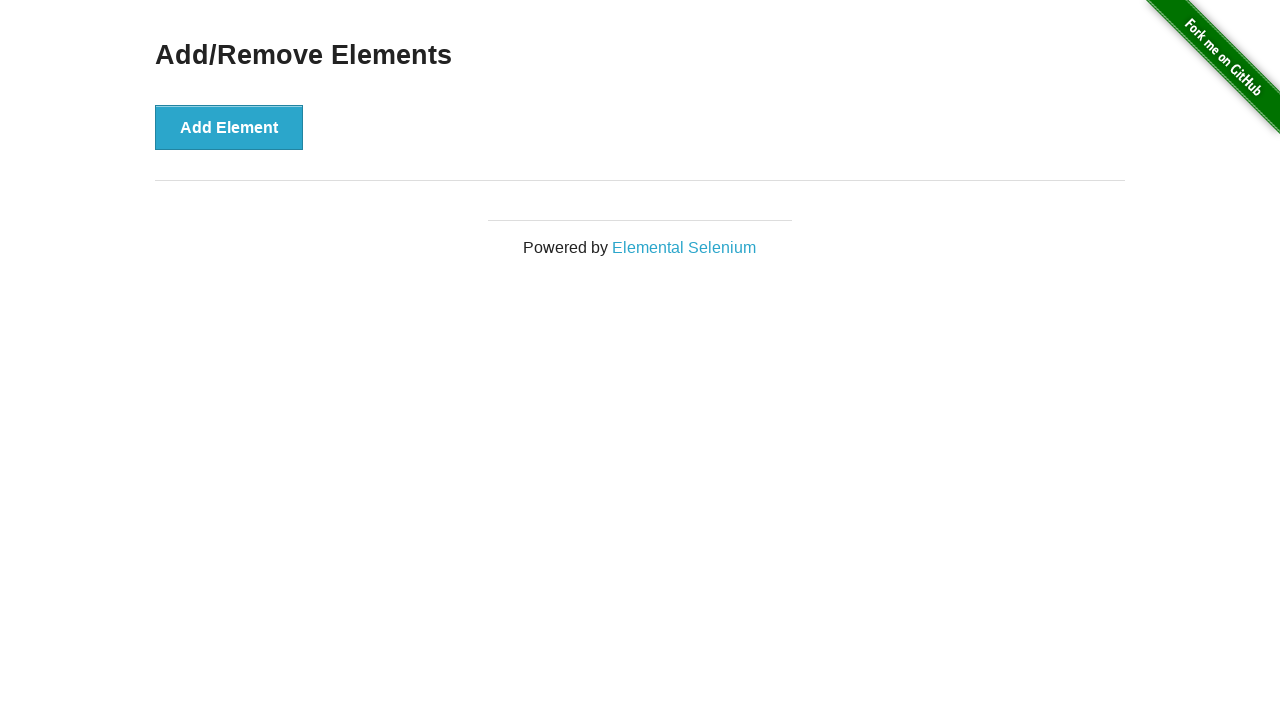

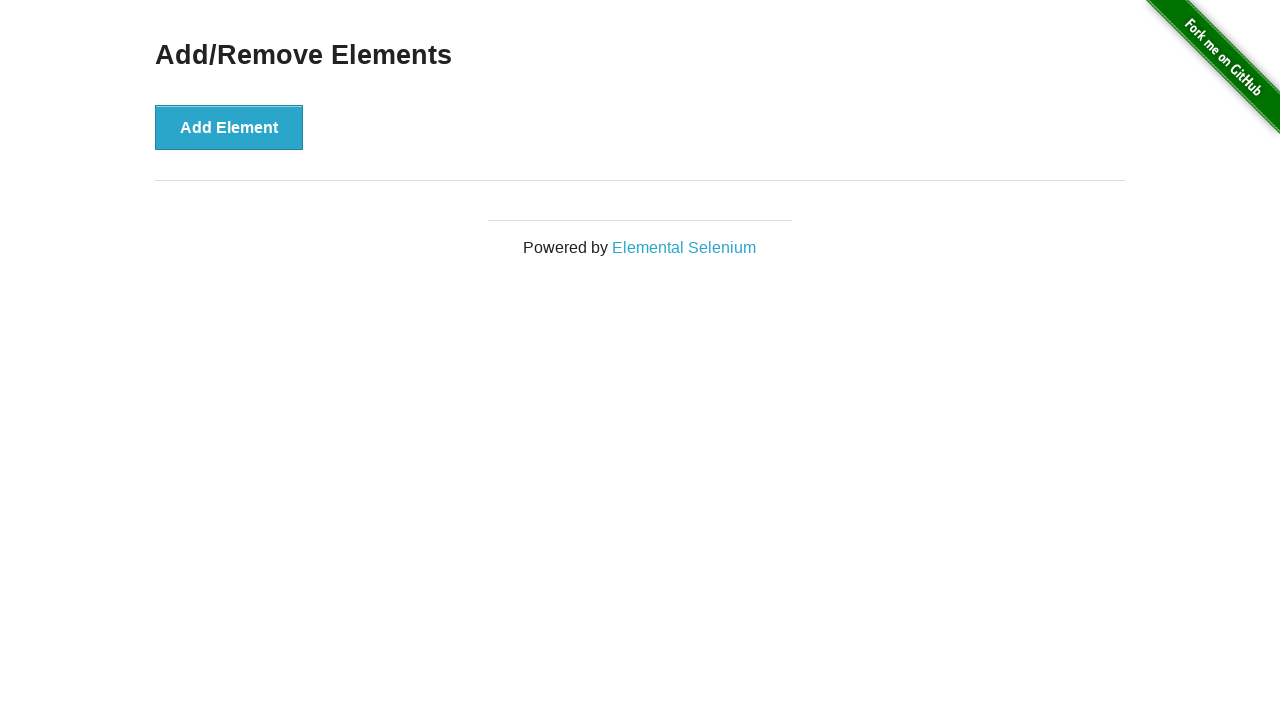